Tests a custom React dropdown component by selecting different options and verifying the selected value is displayed correctly

Starting URL: https://react.semantic-ui.com/maximize/dropdown-example-selection/

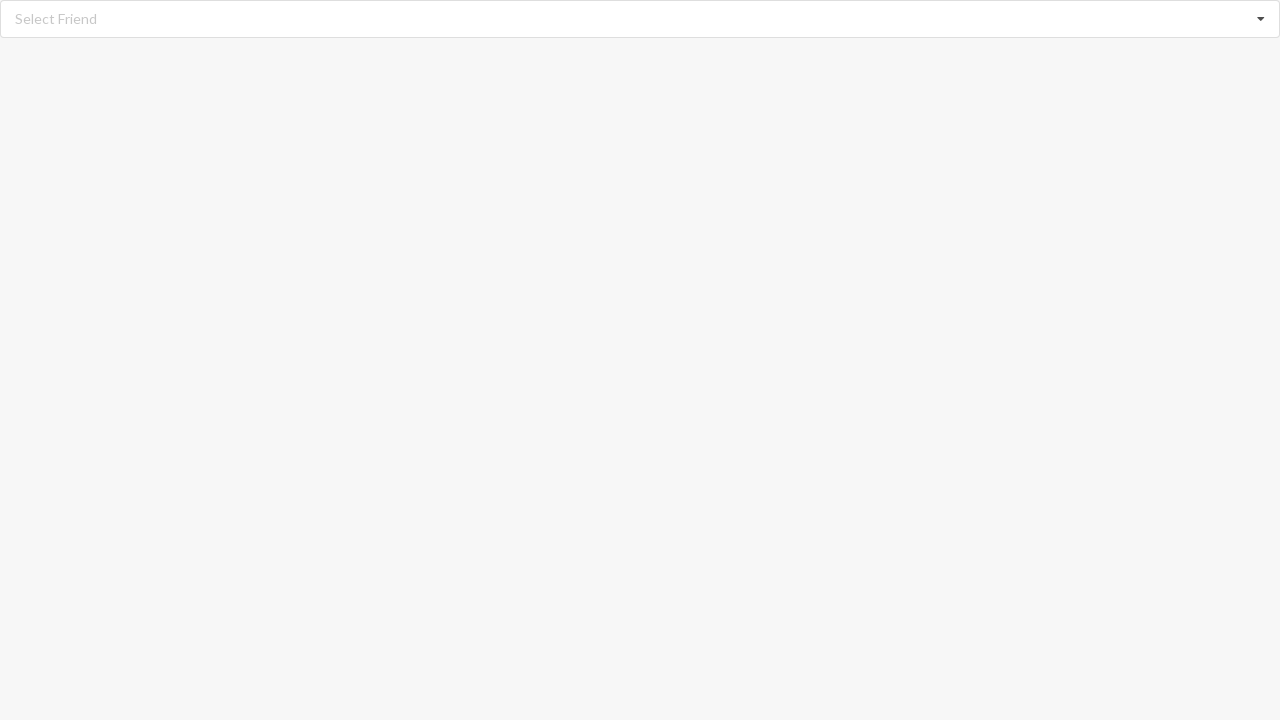

Clicked on dropdown to open it at (640, 19) on div#root
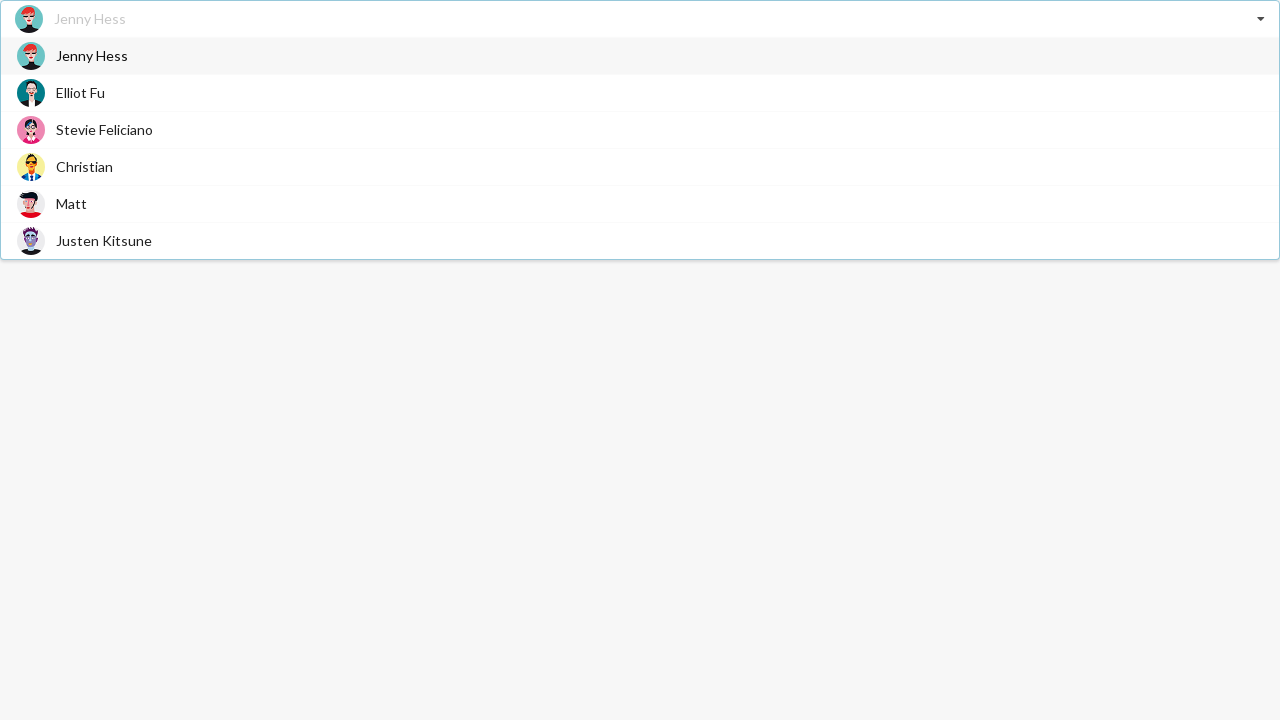

Dropdown items are now visible
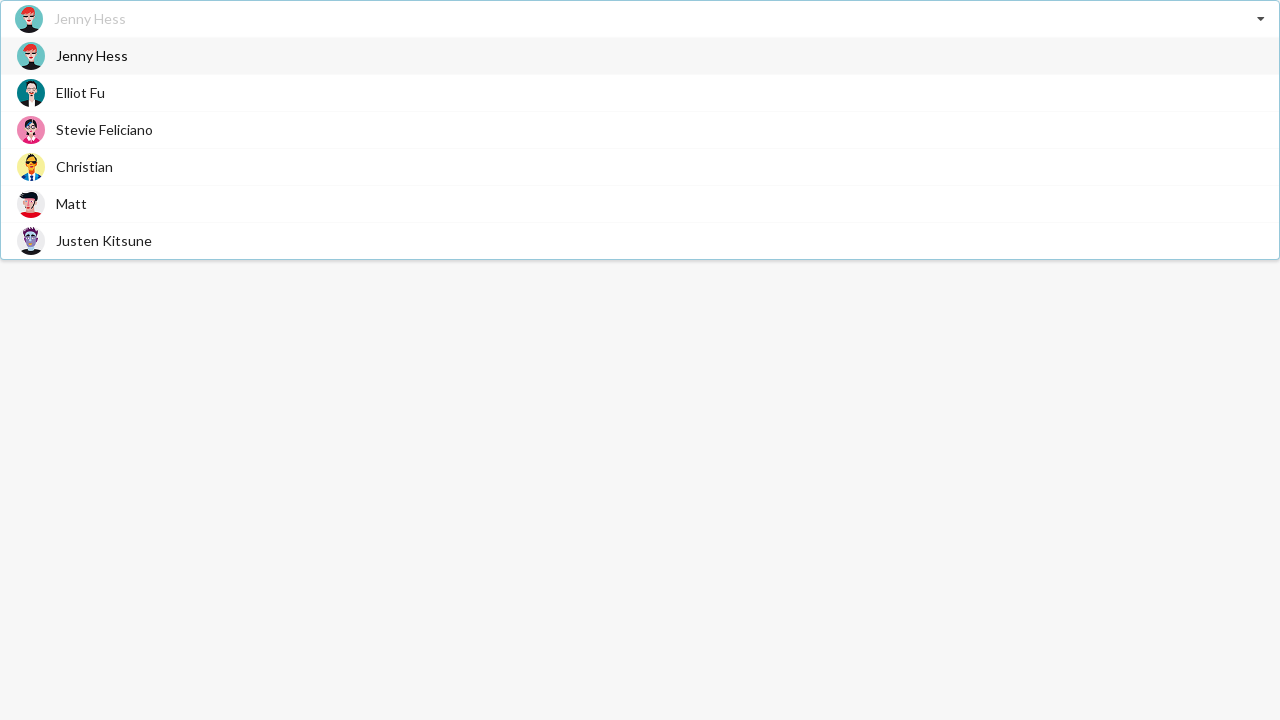

Selected 'Jenny Hess' from dropdown at (92, 56) on div.item>span:has-text('Jenny Hess')
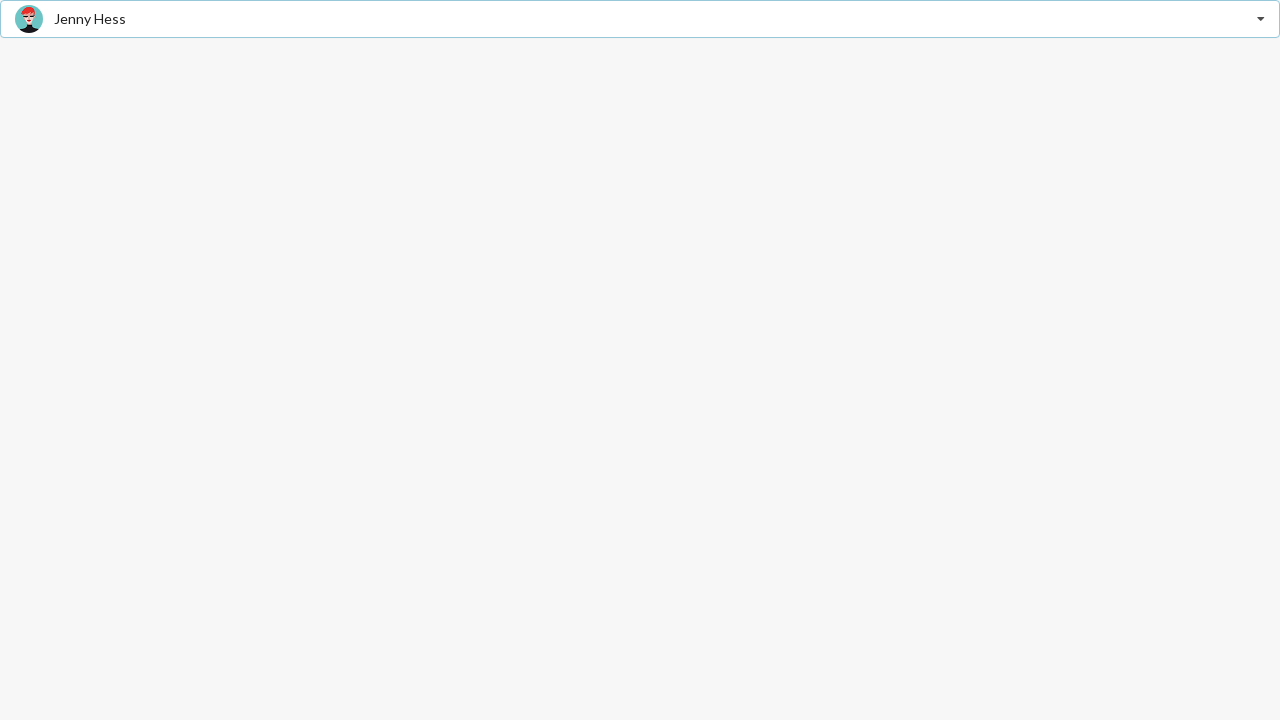

Verified that 'Jenny Hess' is displayed as selected value
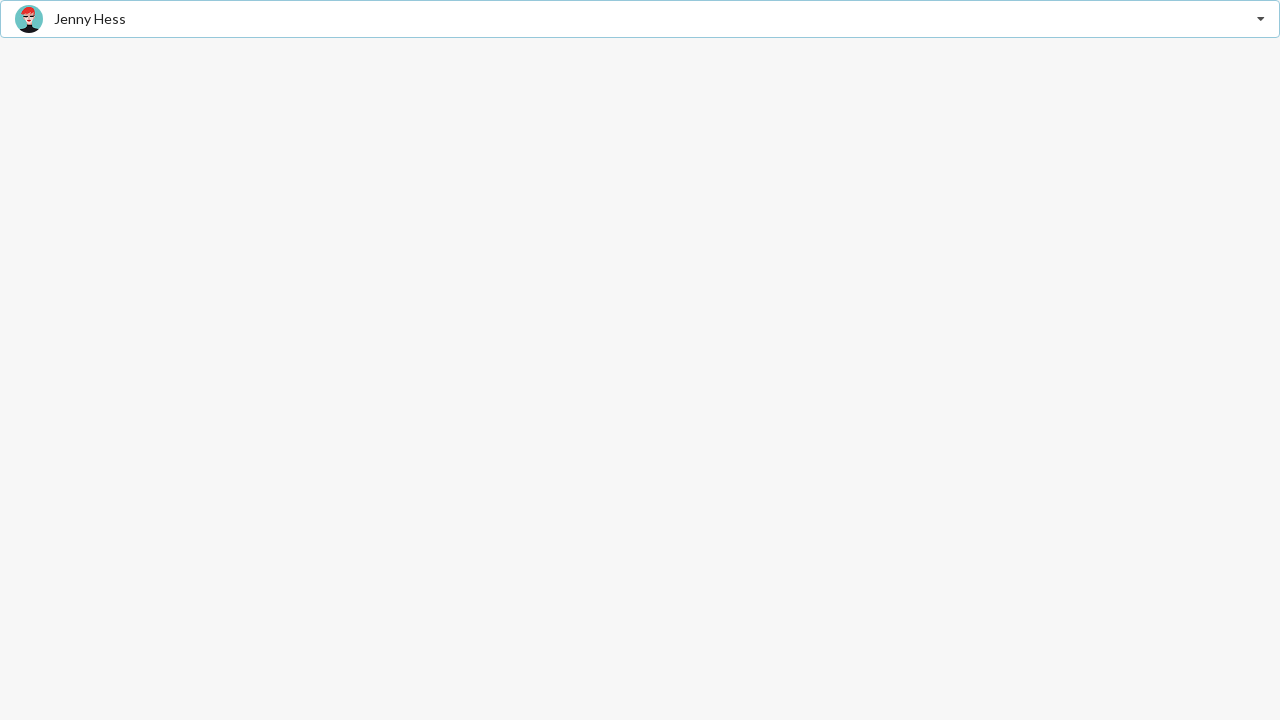

Clicked on dropdown to open it again at (640, 19) on div#root
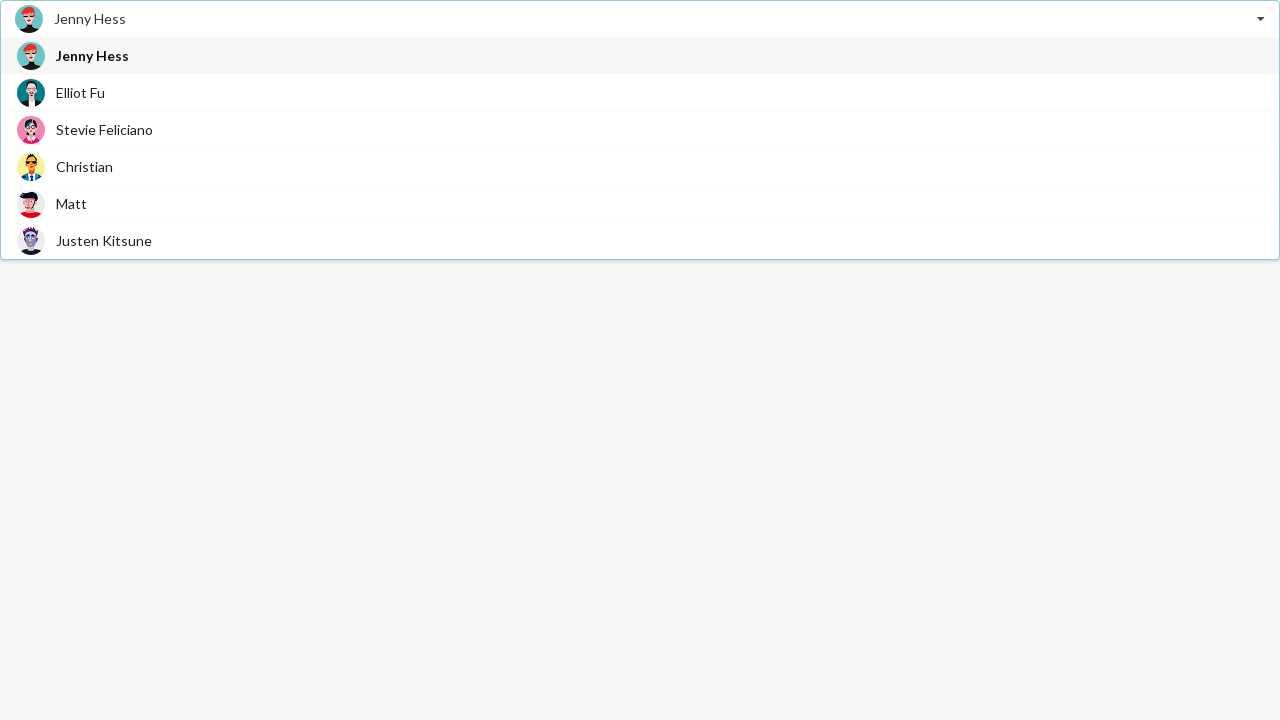

Dropdown items are visible again
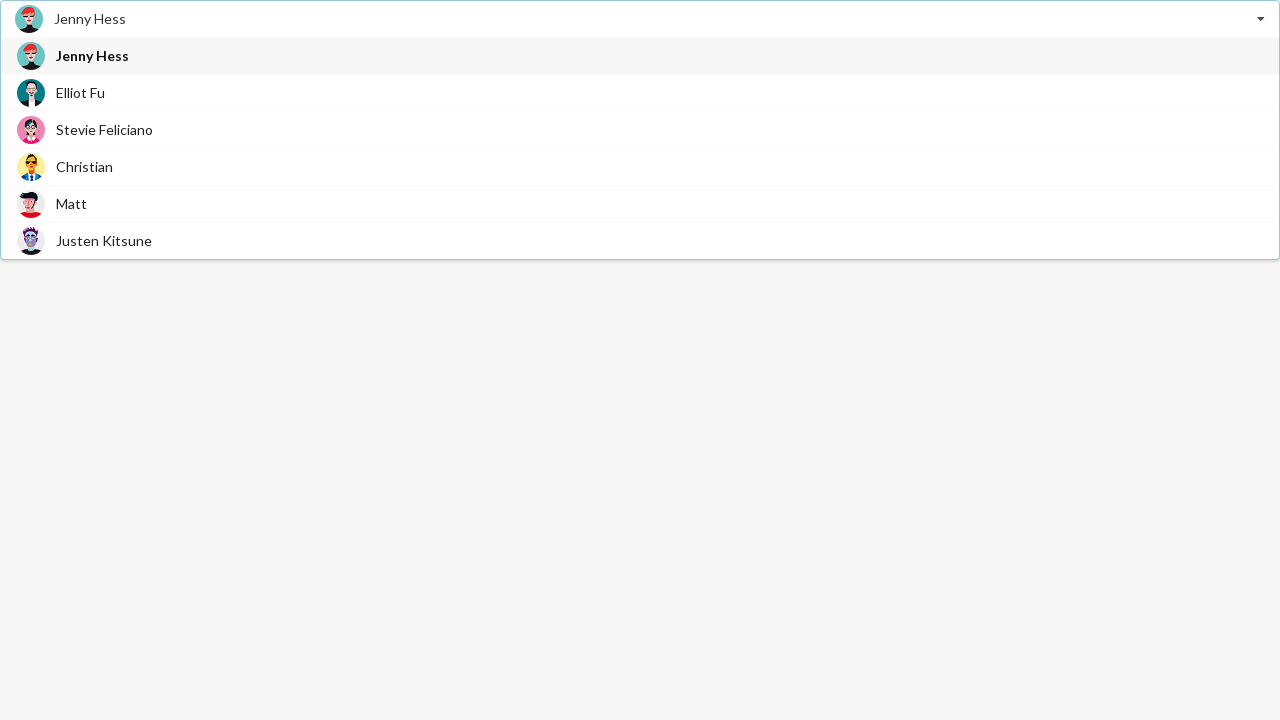

Selected 'Justen Kitsune' from dropdown at (104, 240) on div.item>span:has-text('Justen Kitsune')
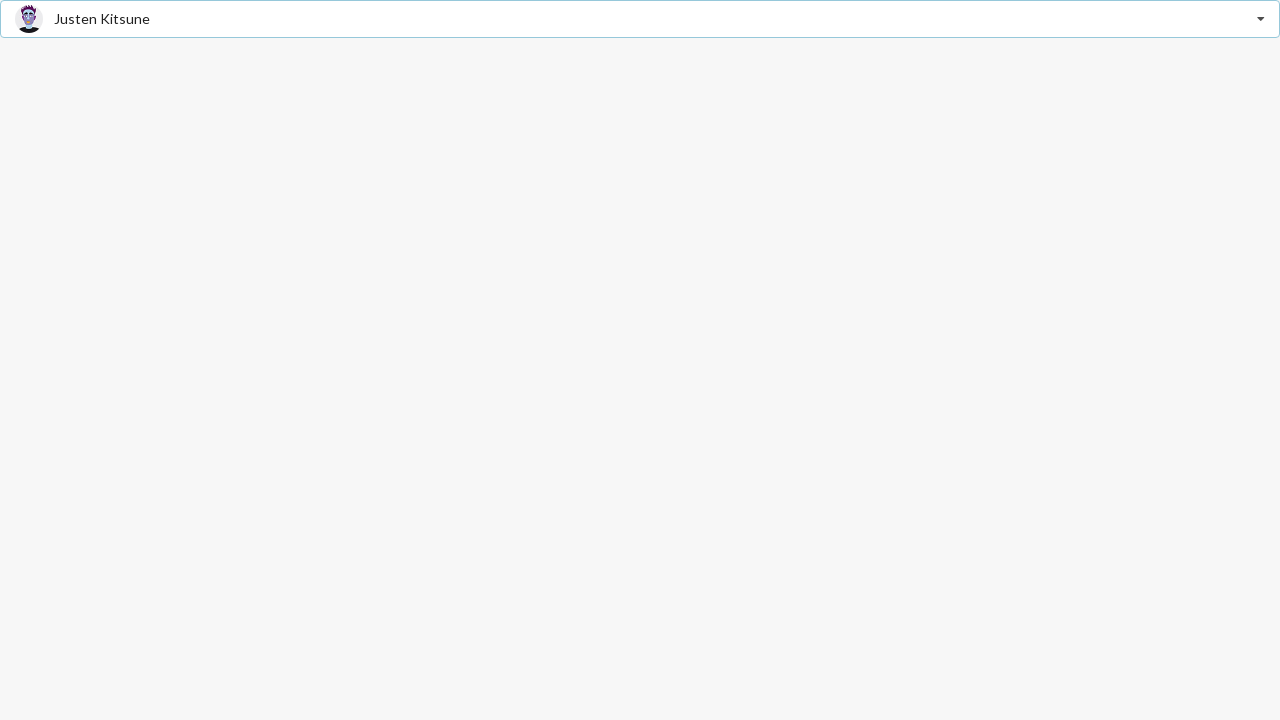

Verified that 'Justen Kitsune' is displayed as selected value
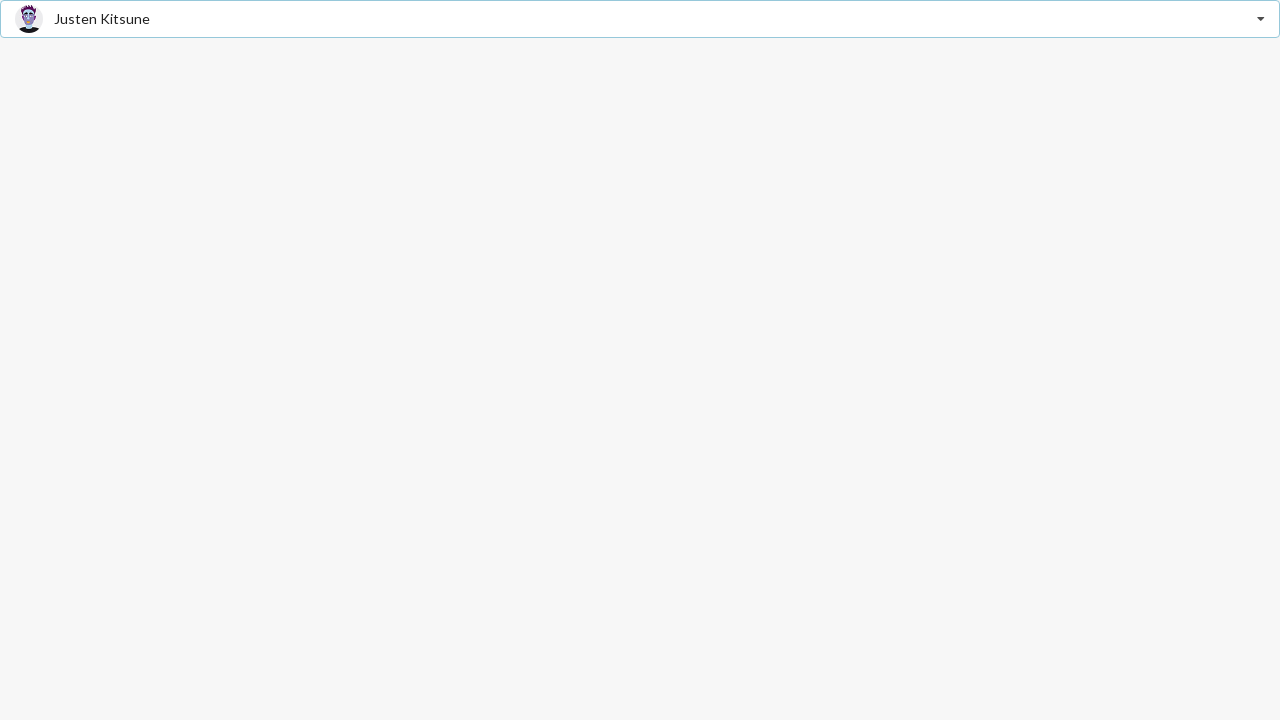

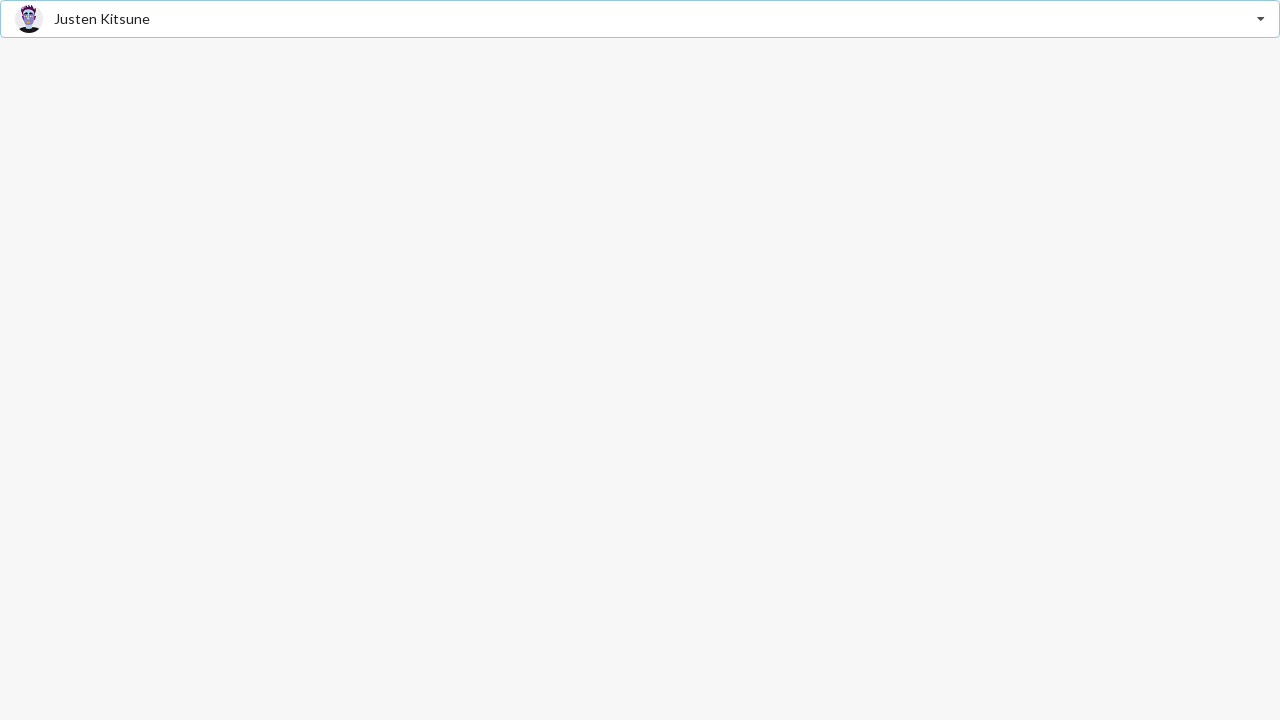